Tests filling a textarea with text and then scrolling from an element's center offset position by a negative amount.

Starting URL: https://crossbrowsertesting.github.io/selenium_example_page.html

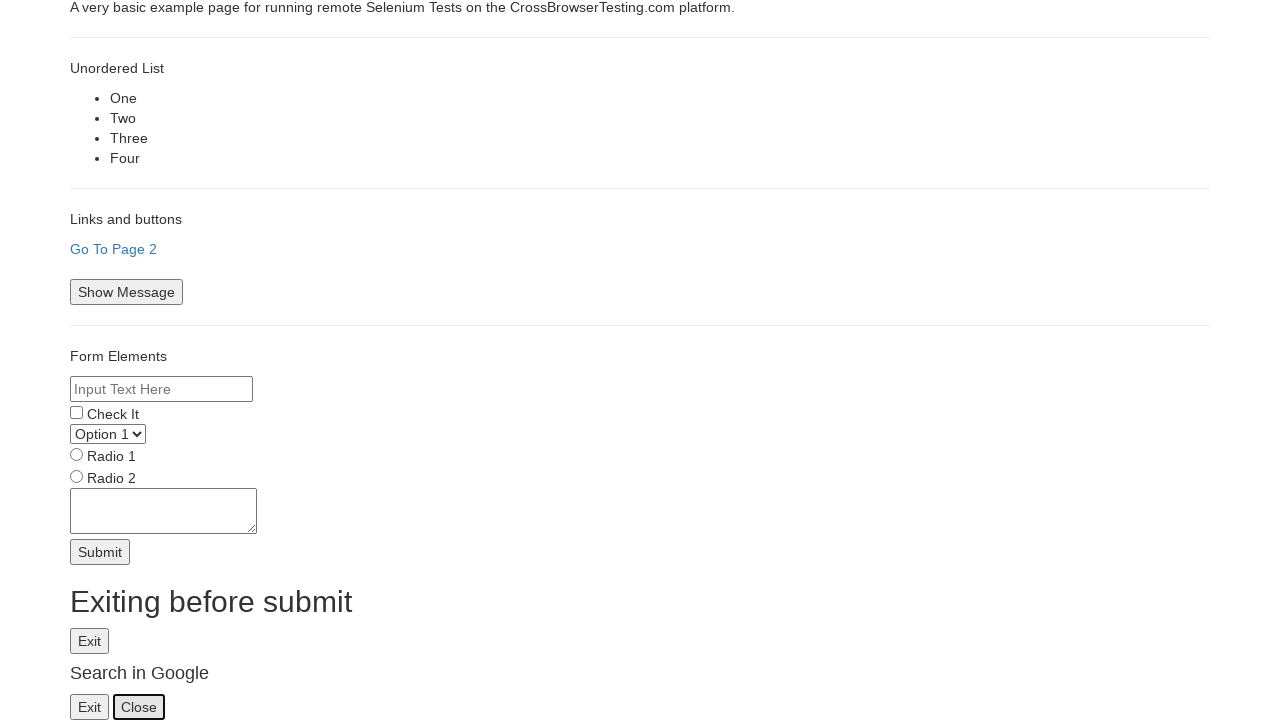

Filled textarea with repeated text pattern (aaaa...bbbb...cccc...dddd...eeee...) on textarea[name='textarea']
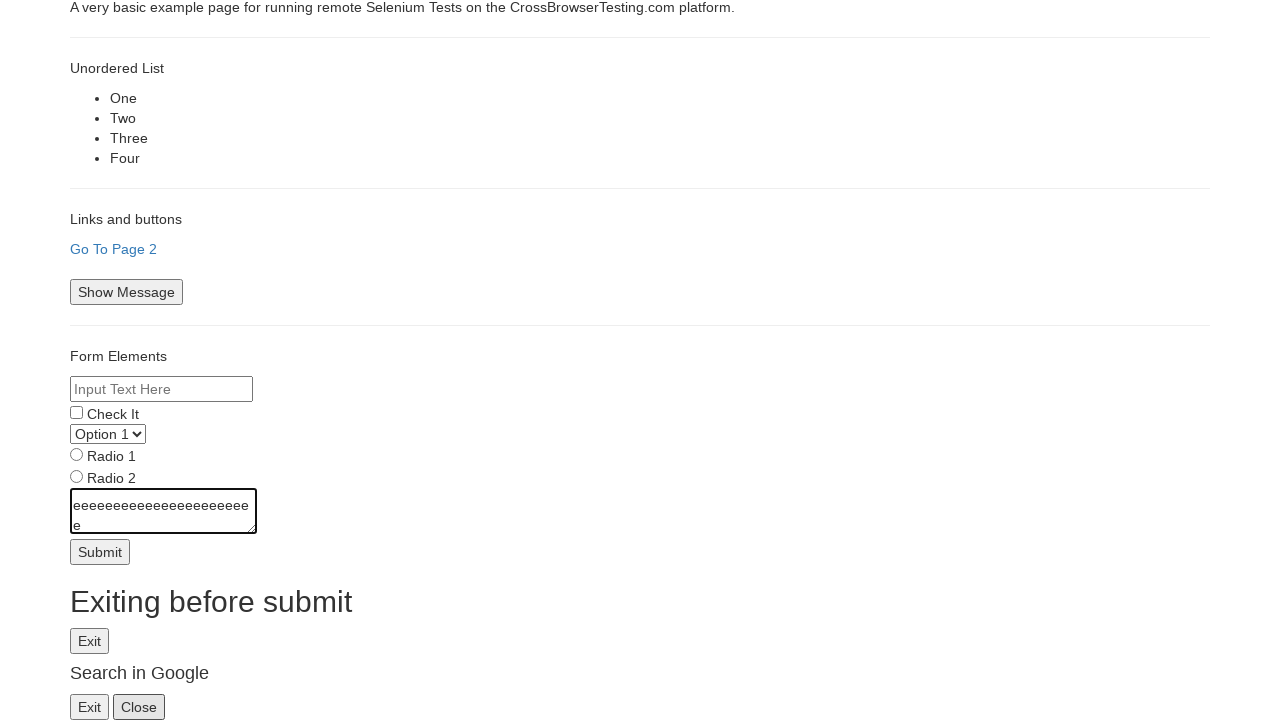

Located the submit button element
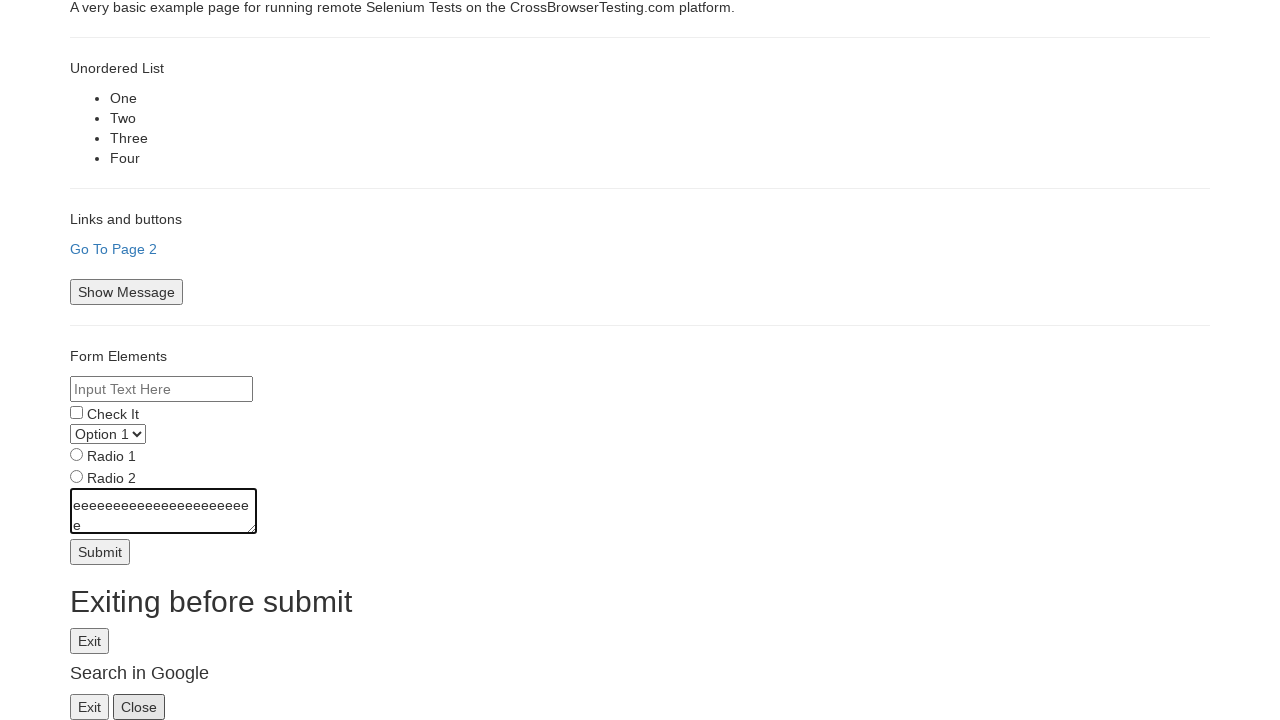

Scrolled submit button into view
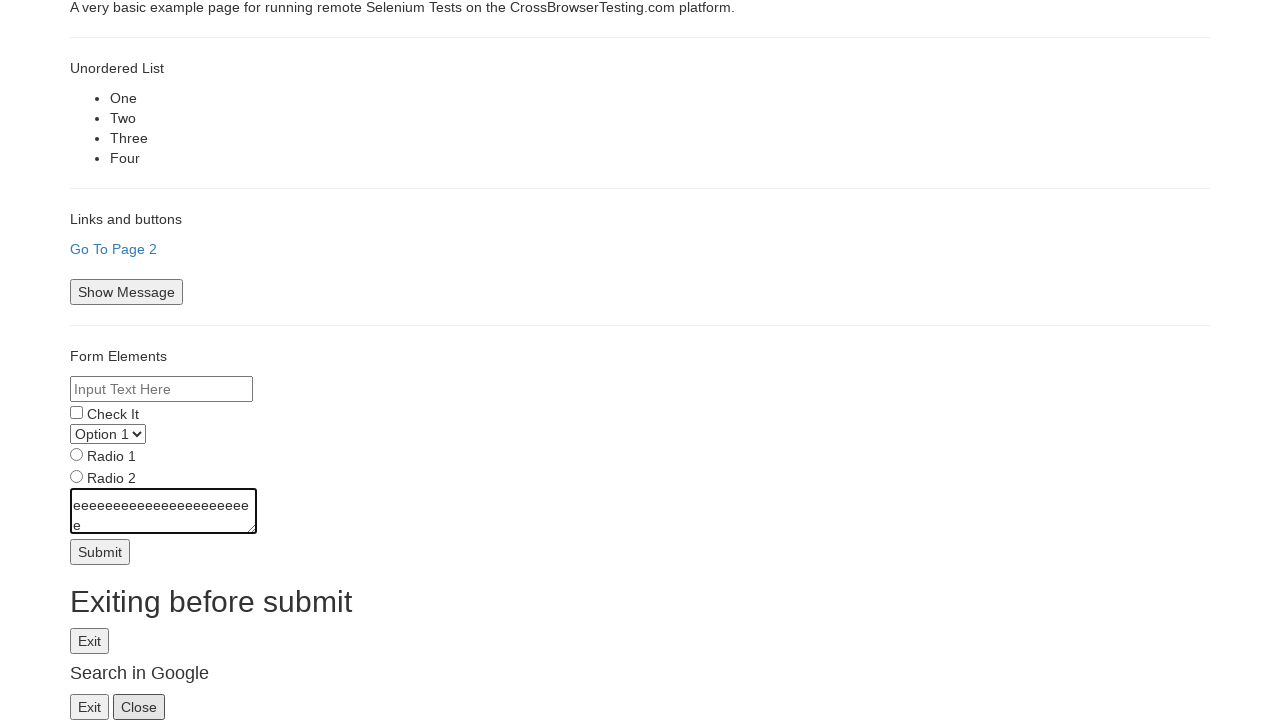

Moved mouse to submit button center offset position (-50px from vertical center) at (100, 502)
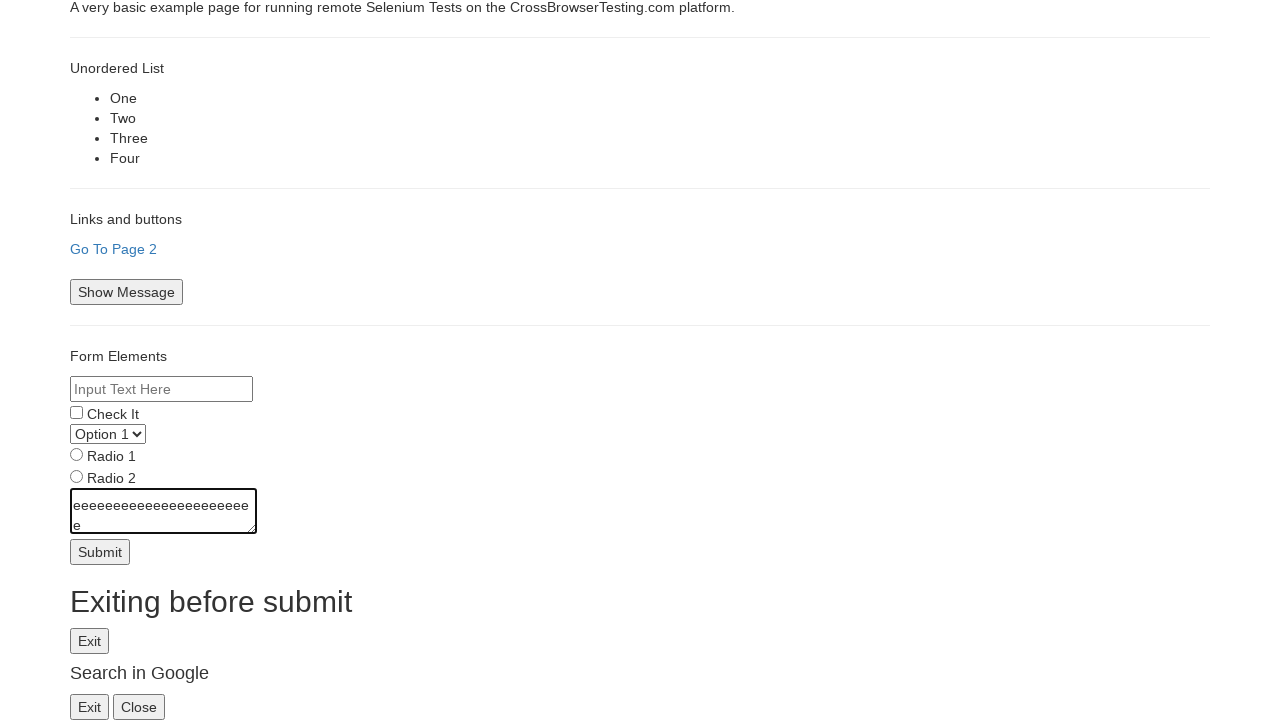

Scrolled upward from element offset position by -50 pixels
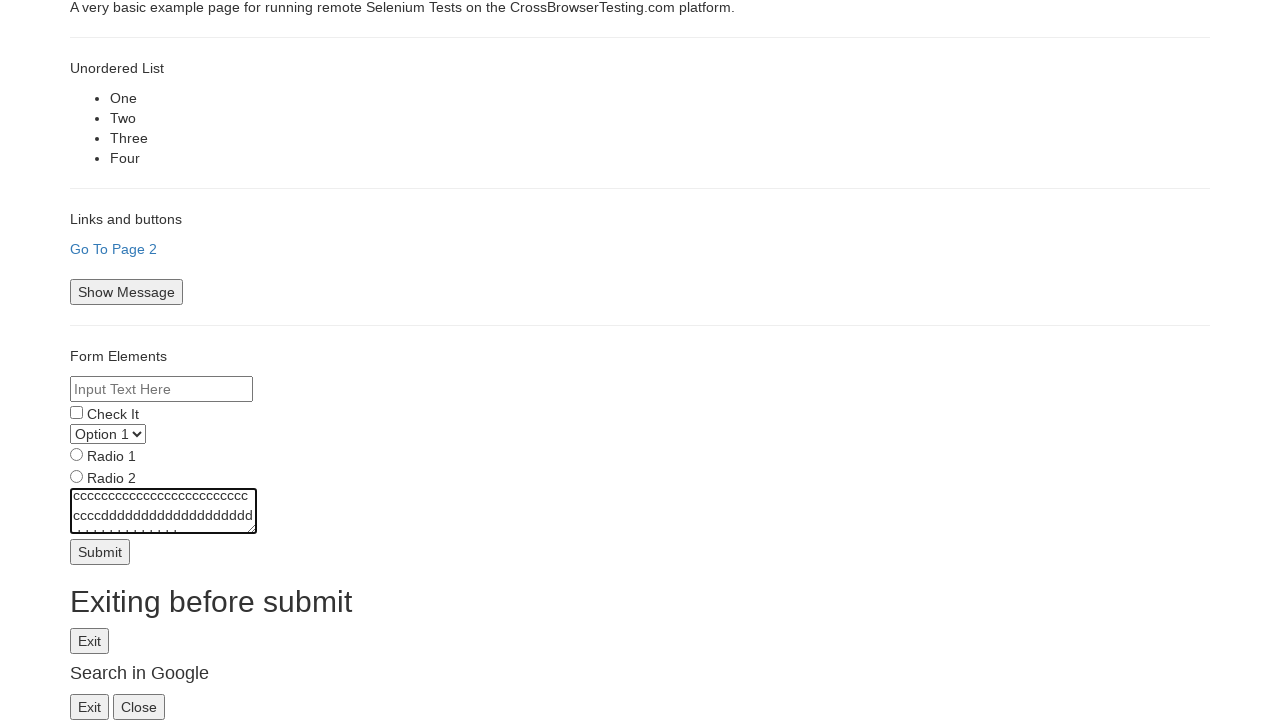

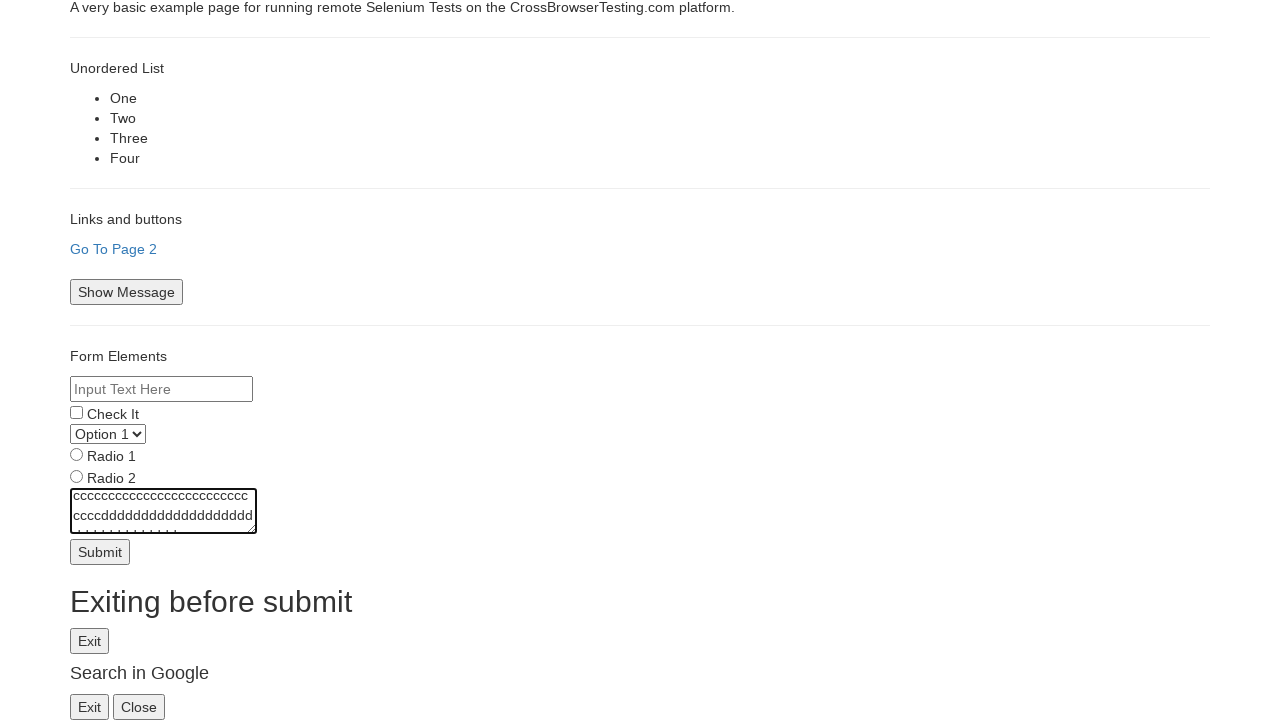